Navigates to the Eyeglass World homepage and verifies the page loads successfully by maximizing the window.

Starting URL: https://www.eyeglassworld.com

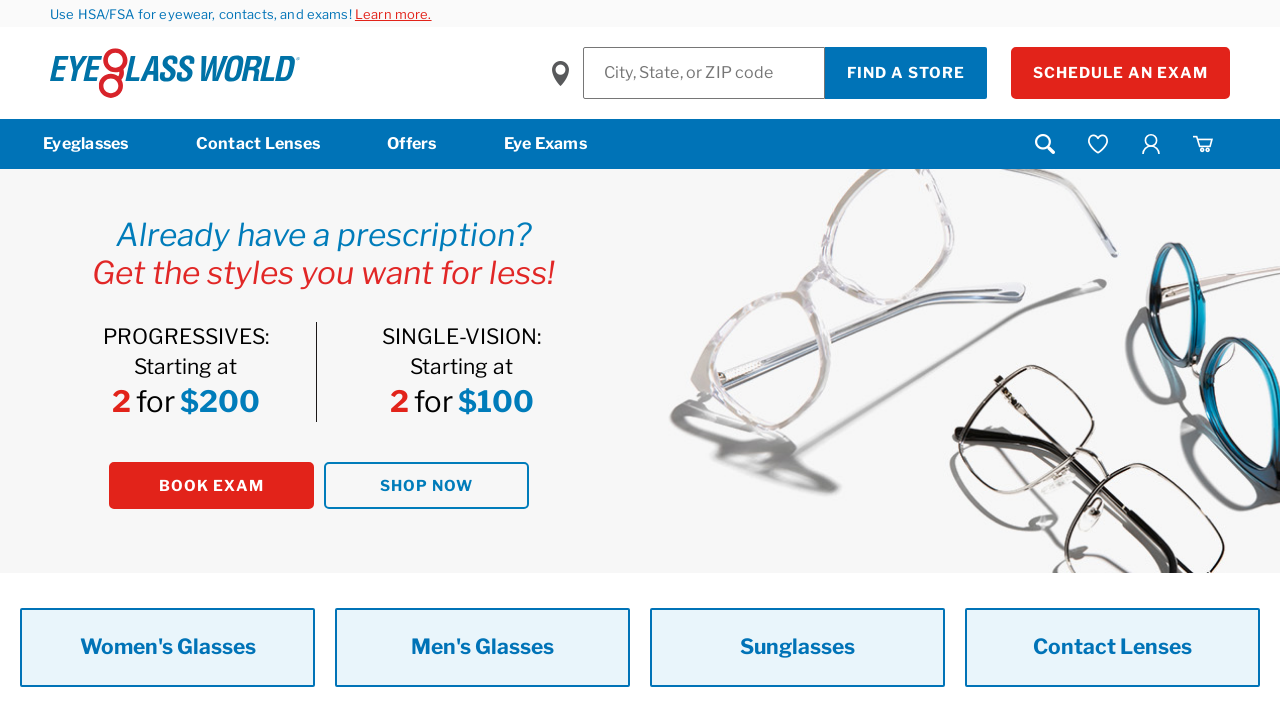

Set viewport size to 1920x1080 to maximize window
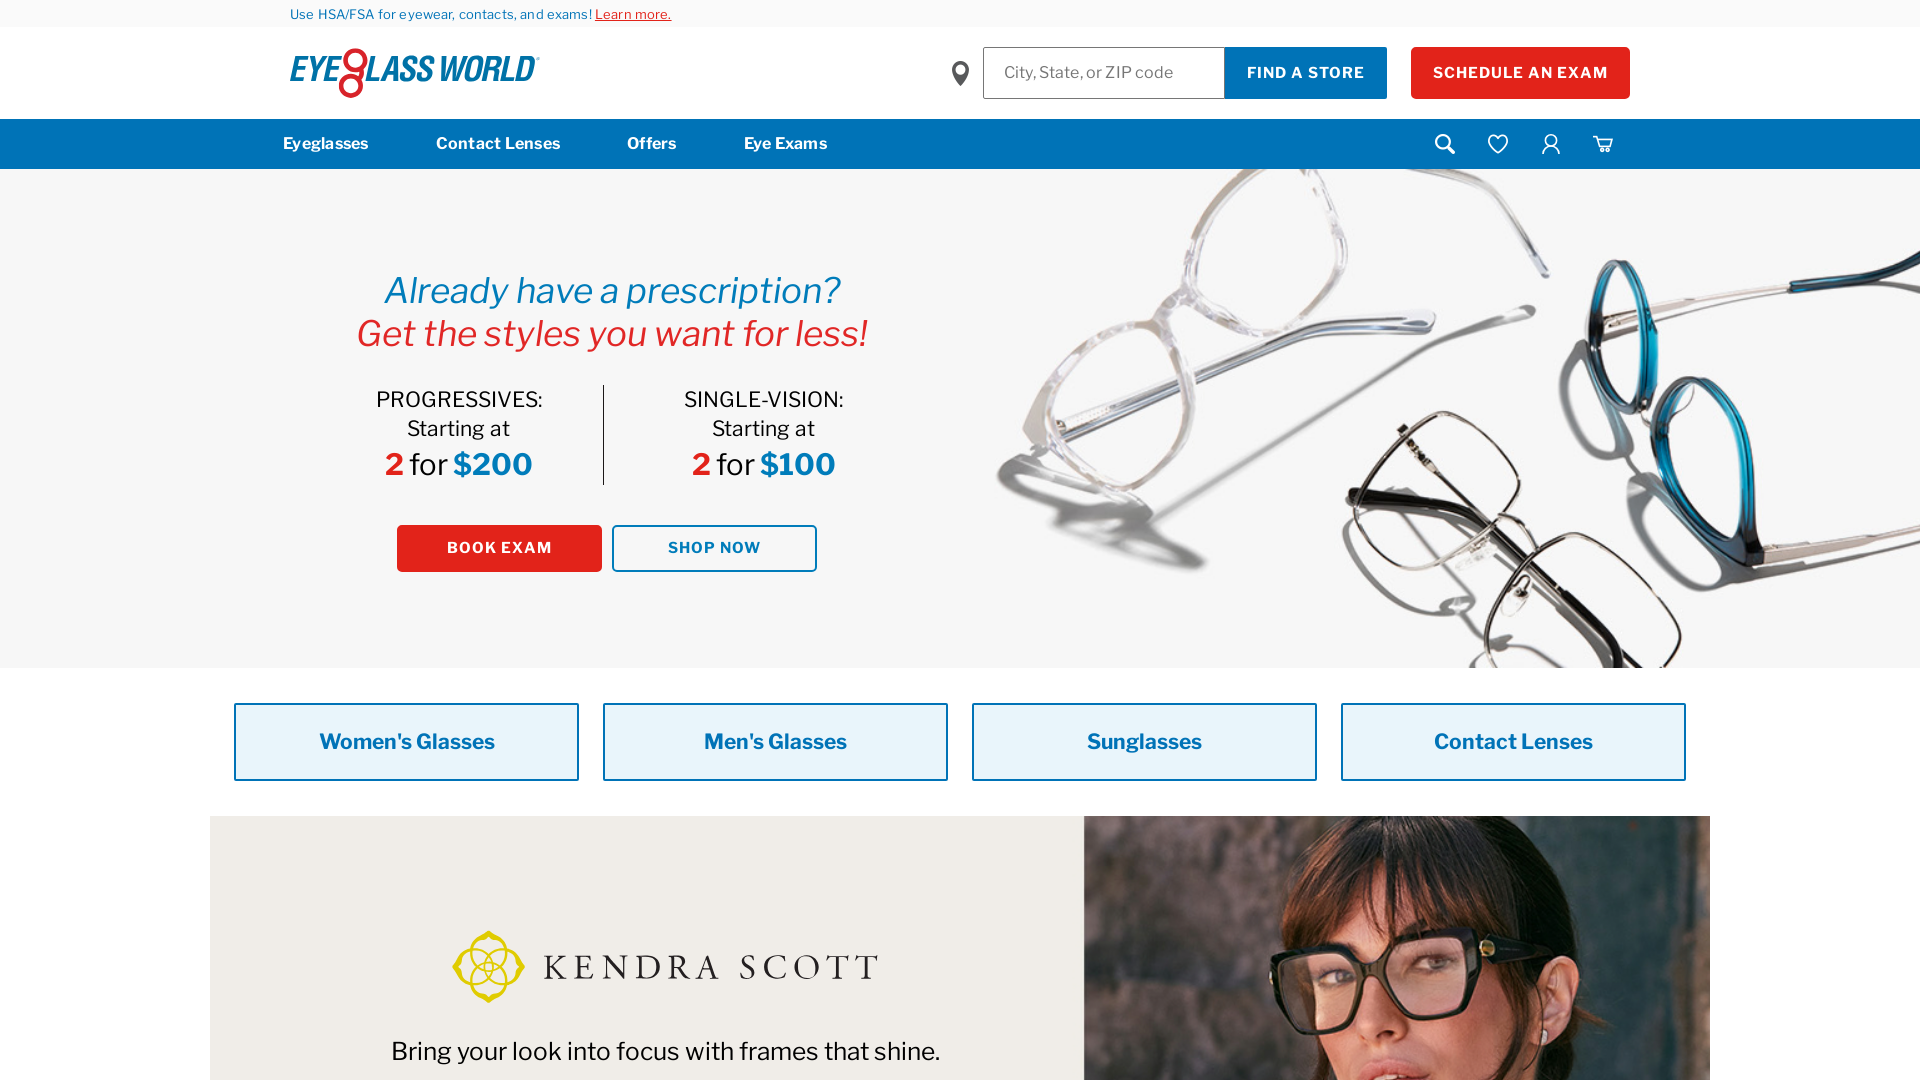

Eyeglass World homepage loaded successfully (domcontentloaded)
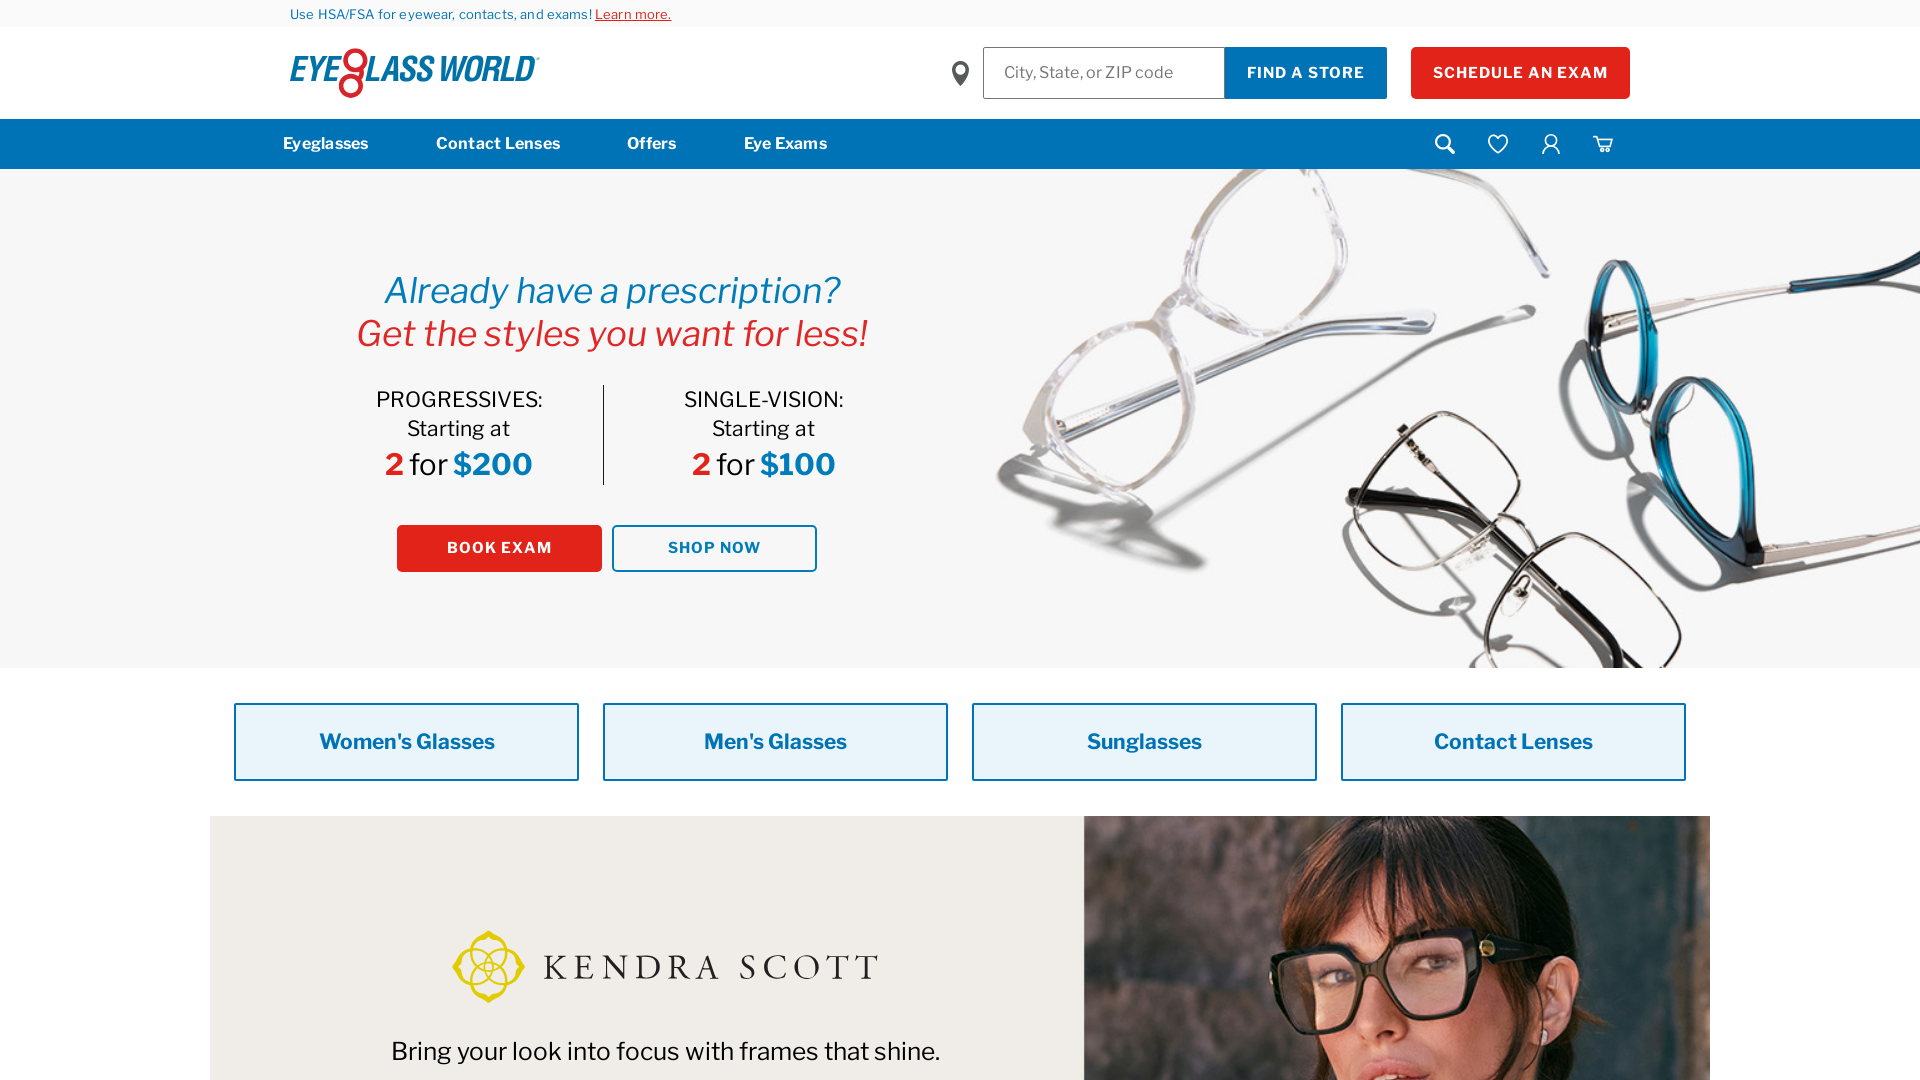

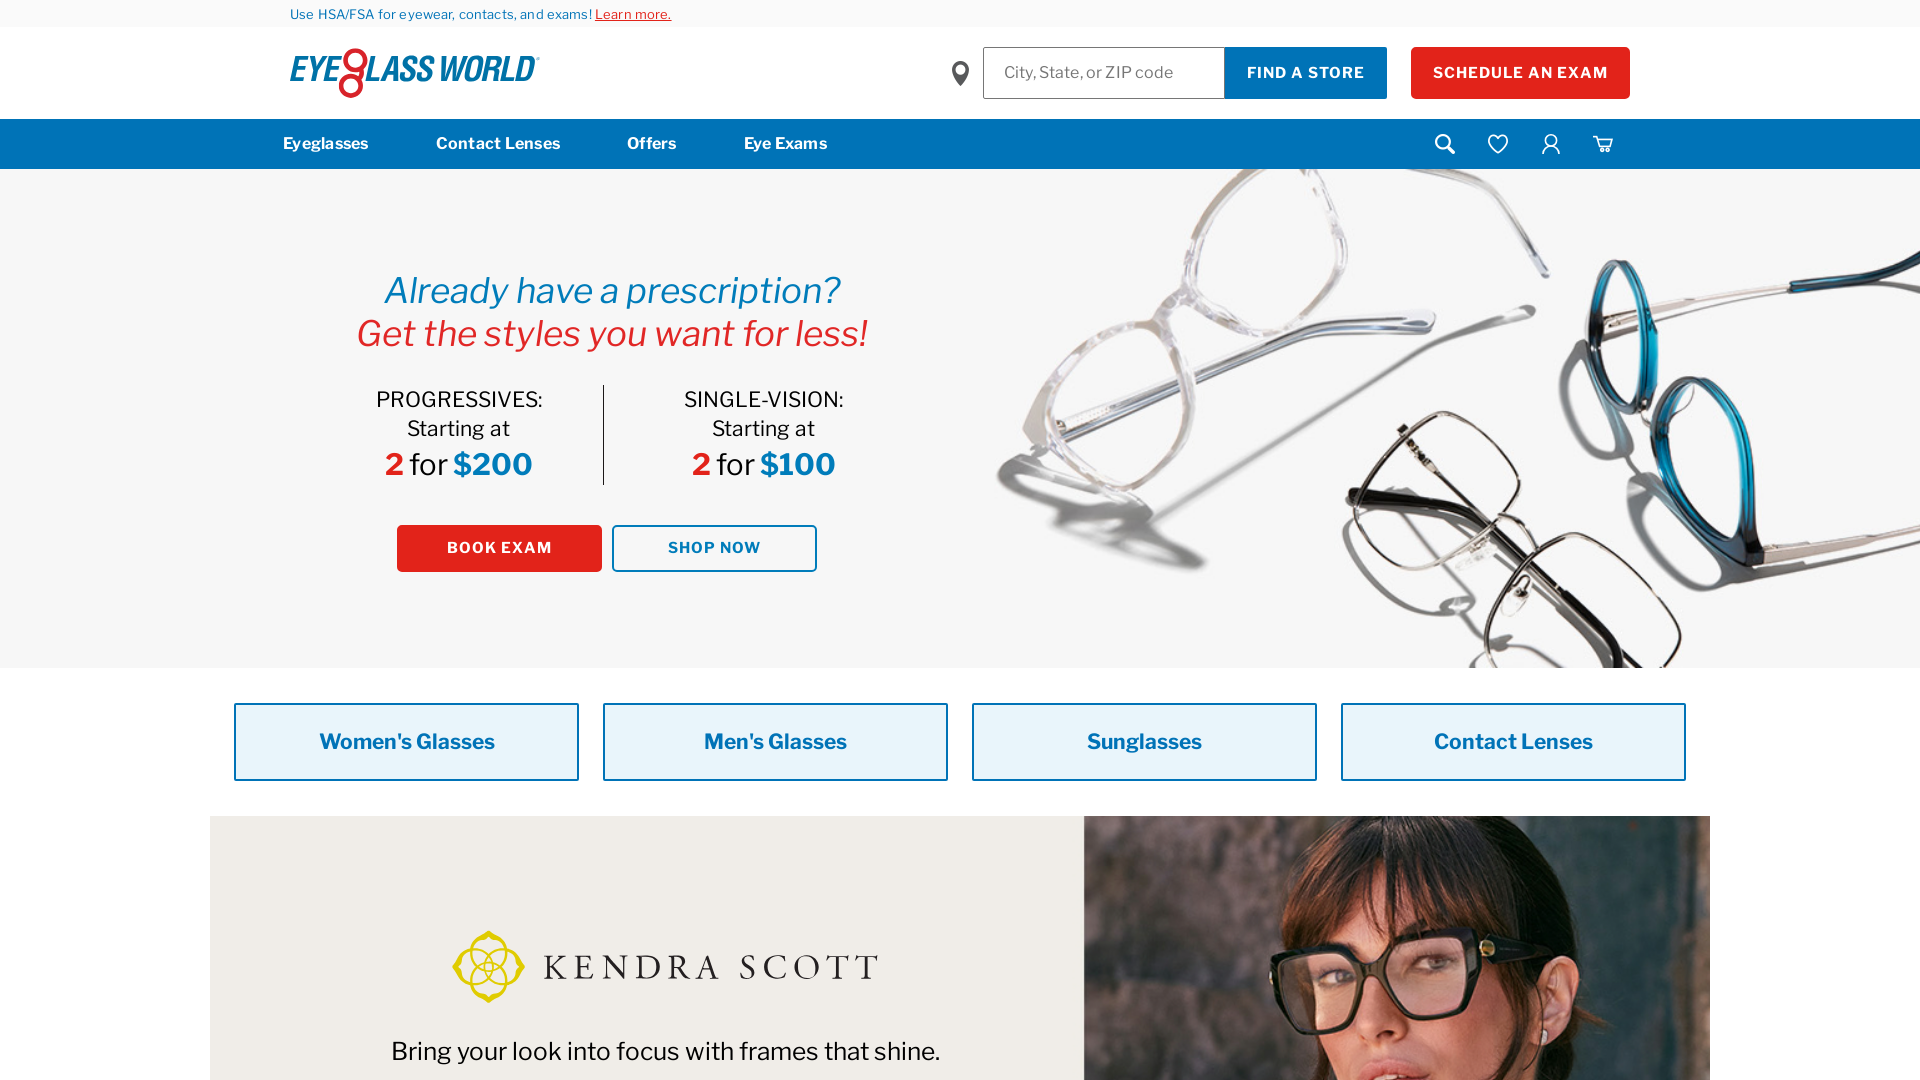